Opens the Fictionlog website and verifies the page title contains the expected site name.

Starting URL: https://fictionlog.co/

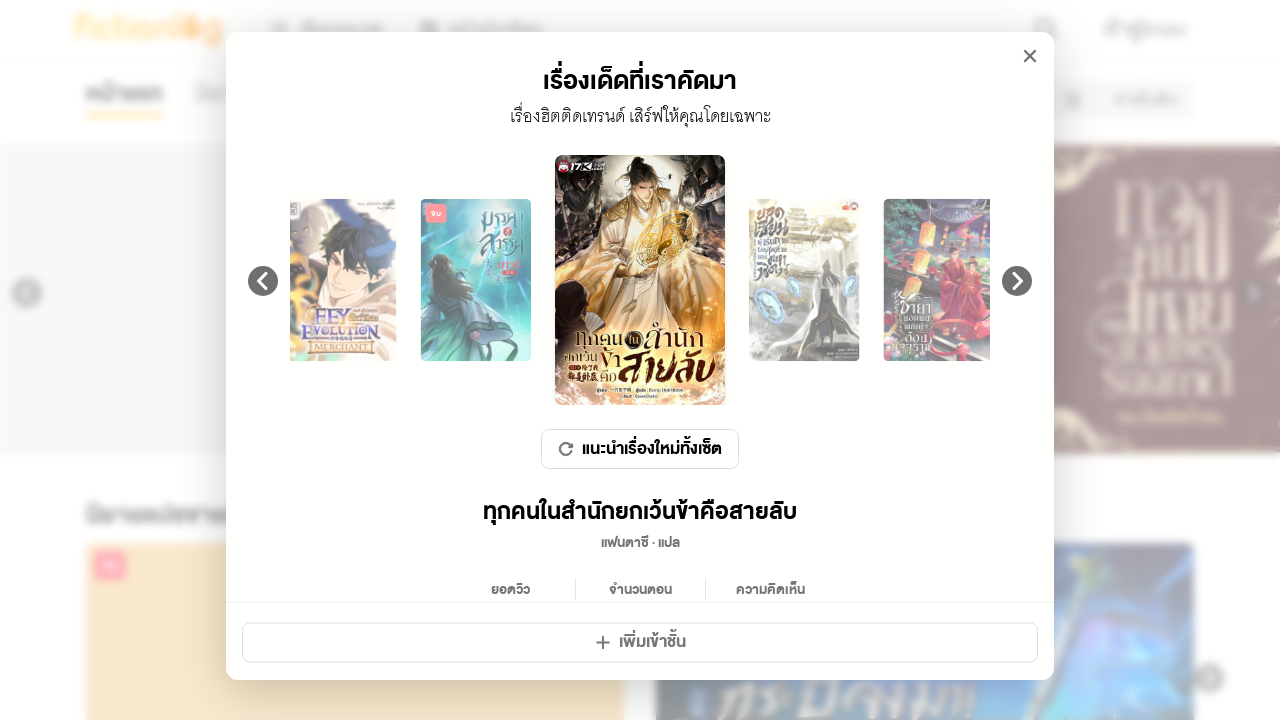

Waited for page to reach domcontentloaded state
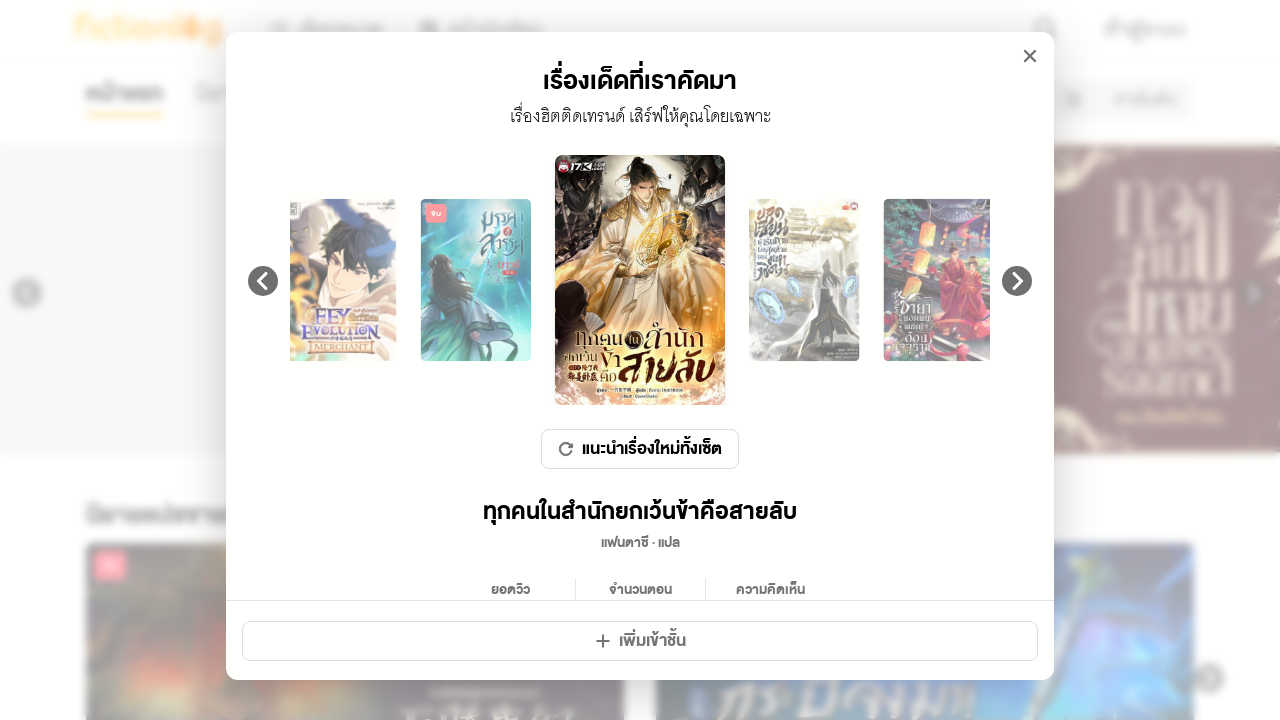

Verified page title contains 'Fictionlog'
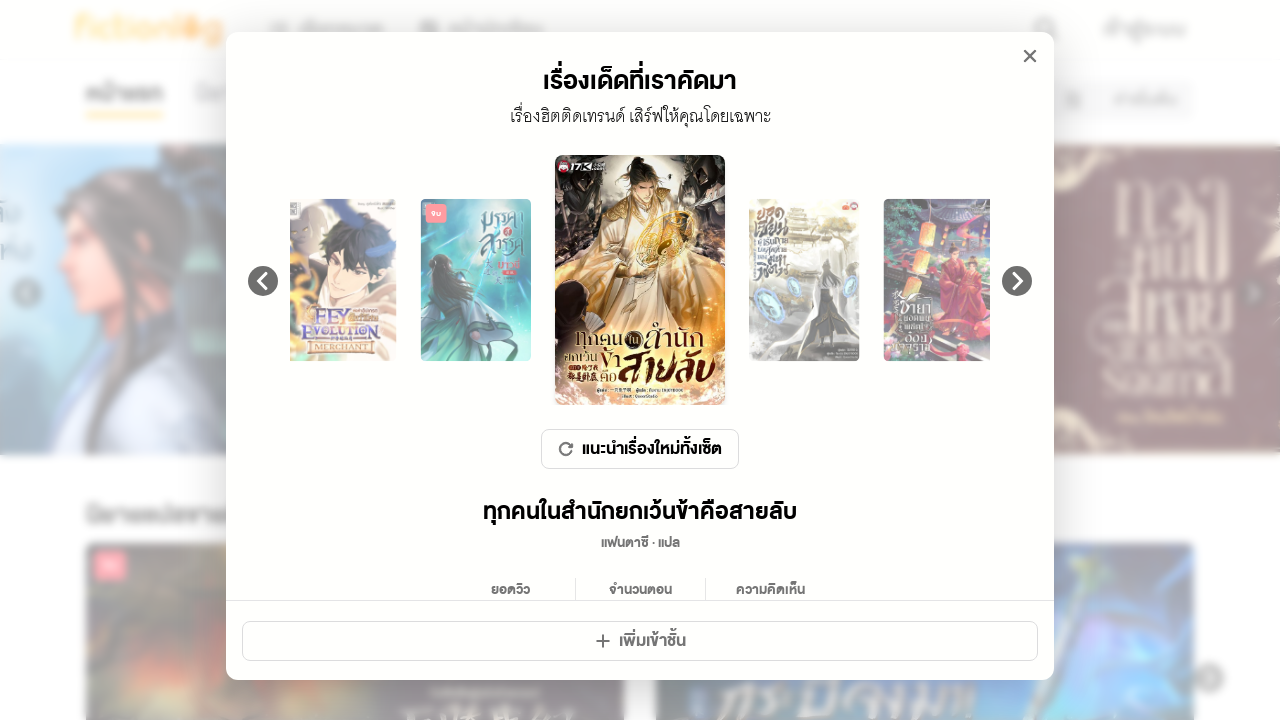

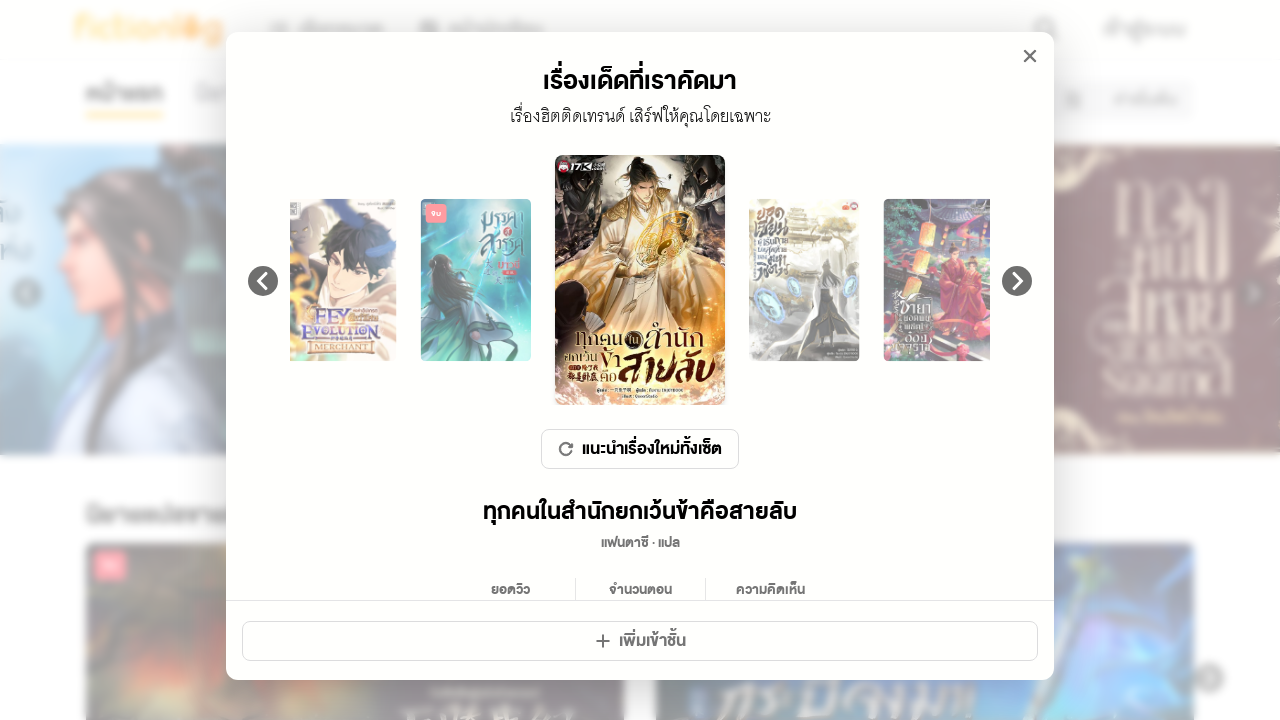